Navigates to Flipkart website and verifies the page loads by checking title, URL, and page source

Starting URL: https://www.flipkart.com/

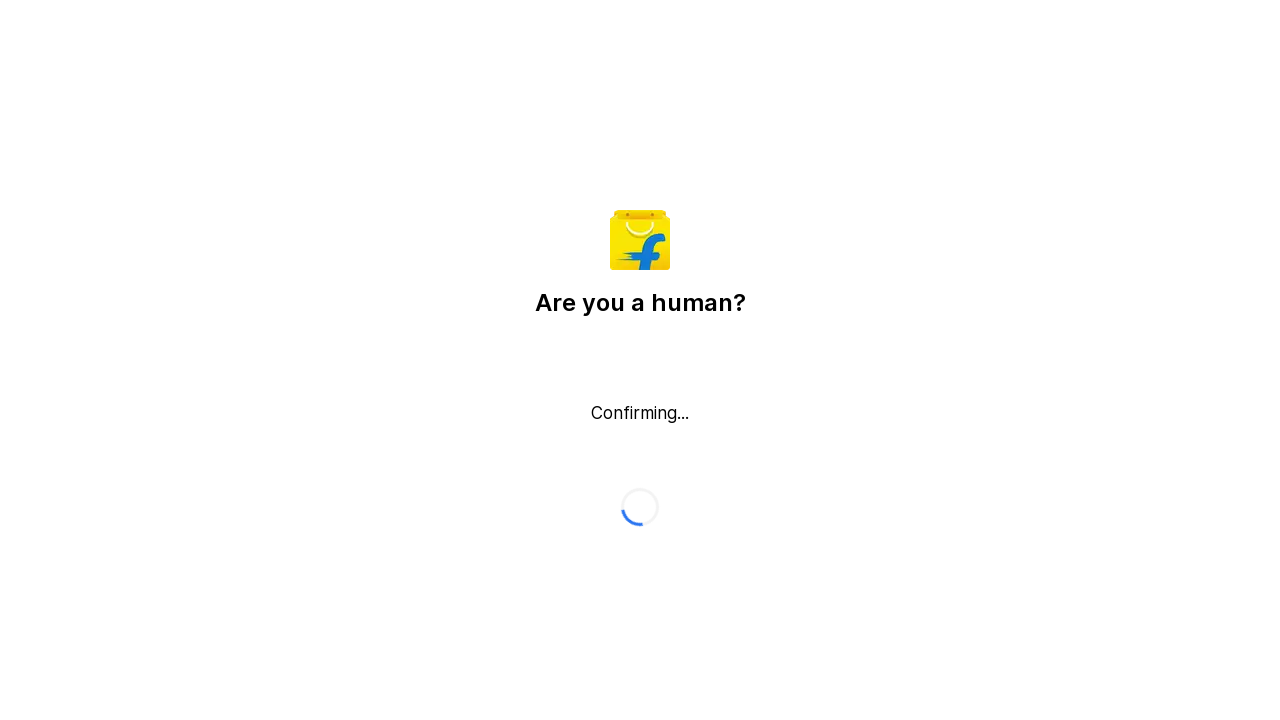

Waited for page to reach networkidle state
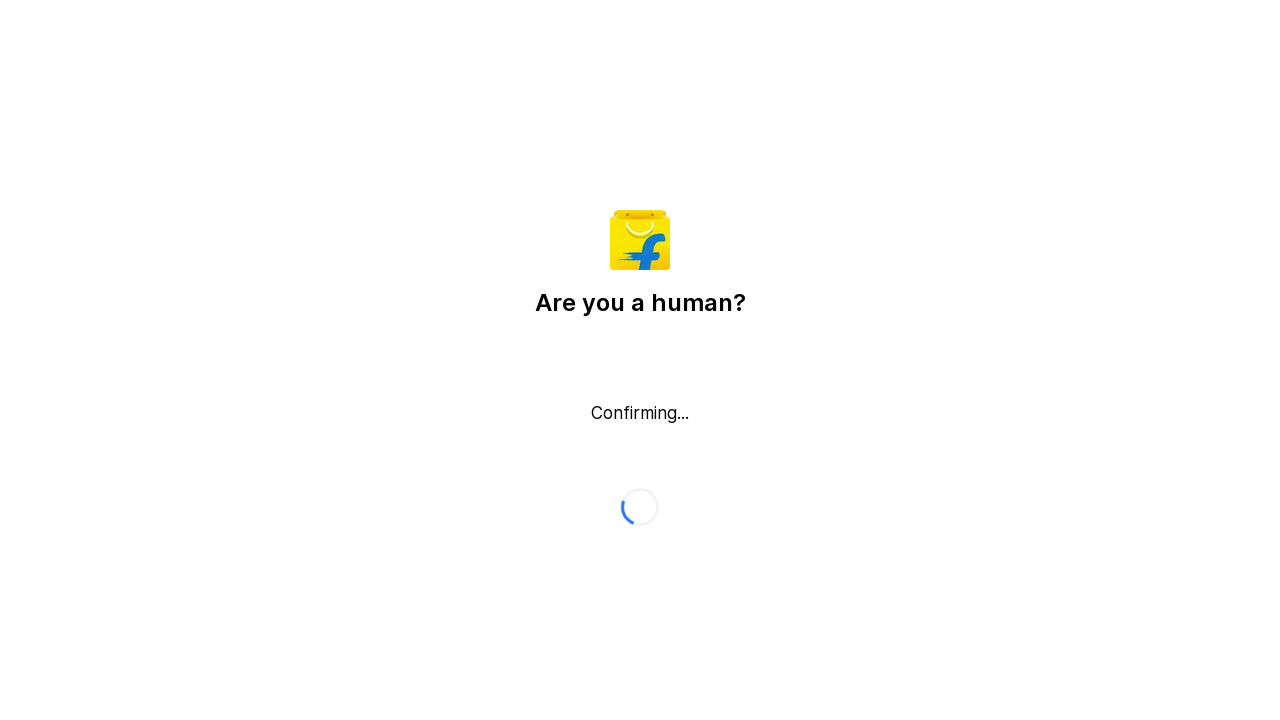

Body element loaded and visible
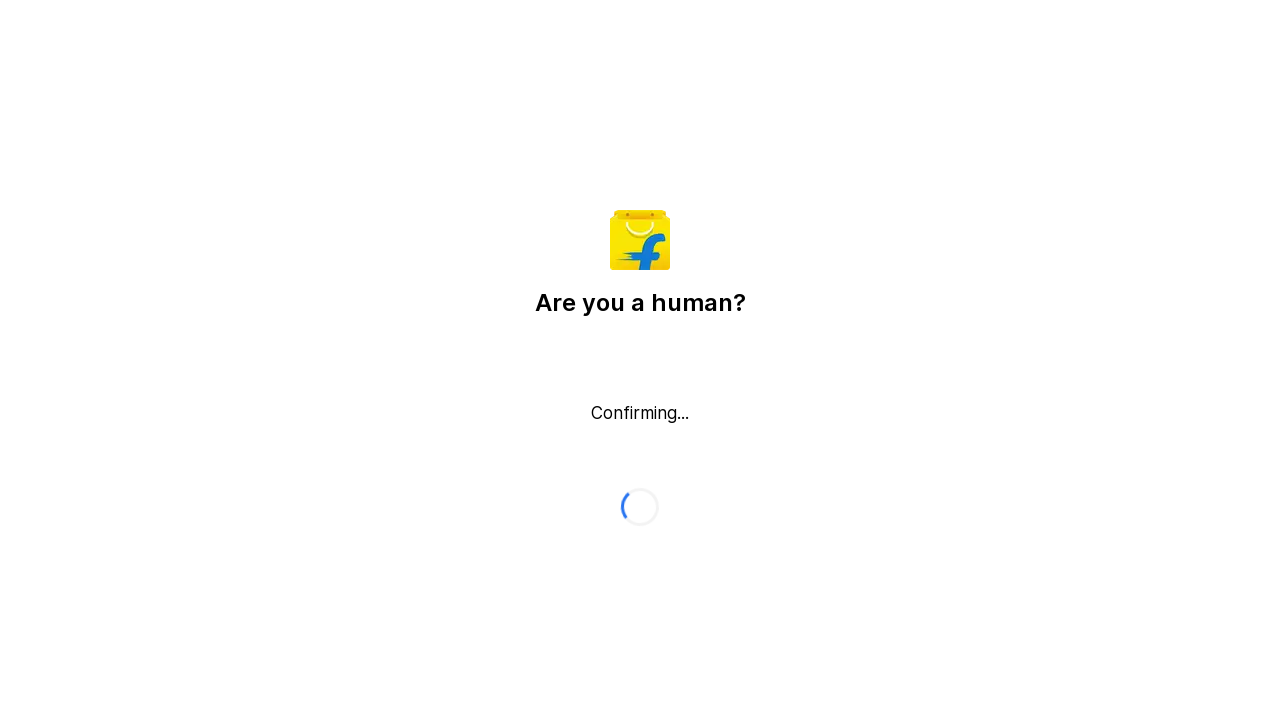

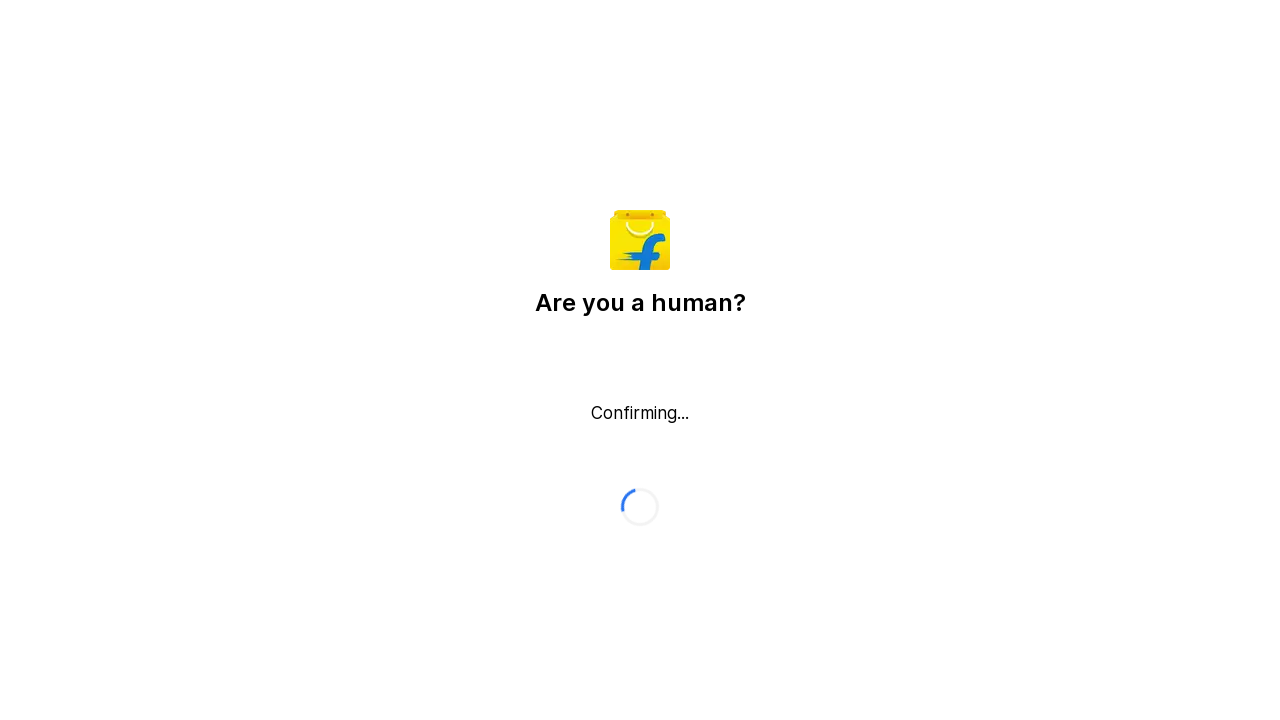